Tests Shadow DOM element interaction by filling a search input field within a shadow root and verifying the header text content on a books PWA application

Starting URL: https://books-pwakit.appspot.com/

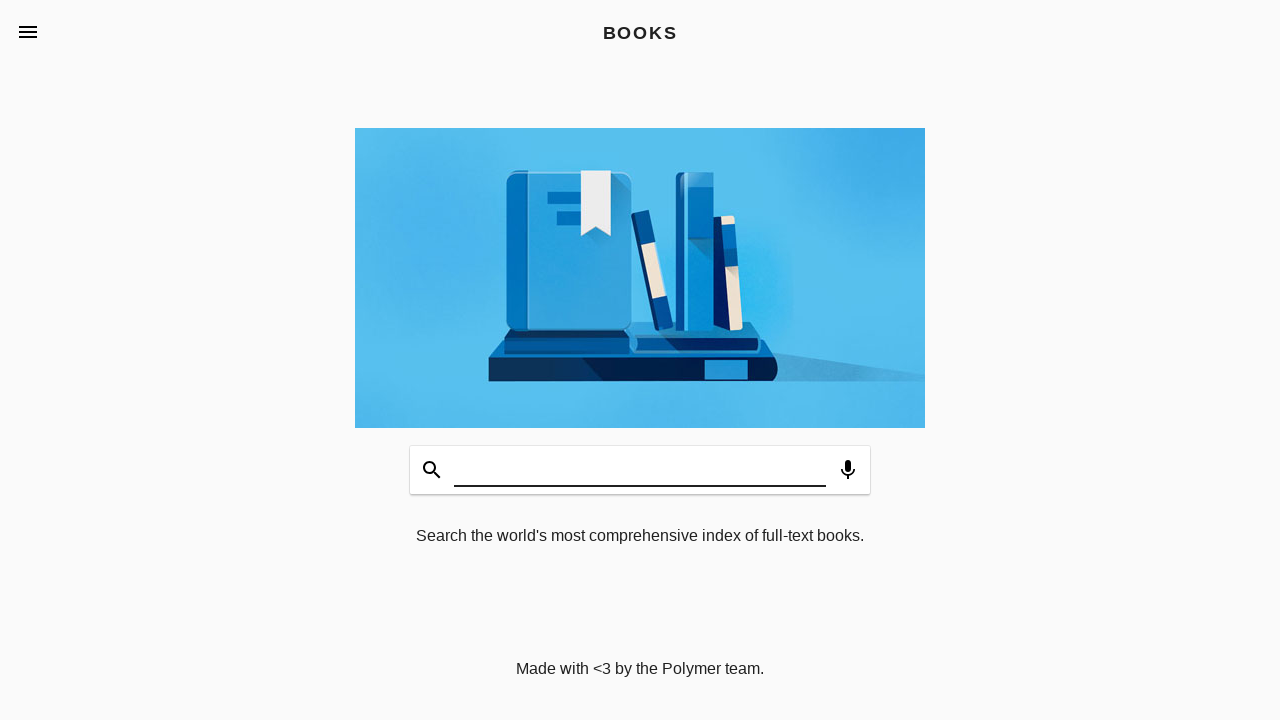

Filled search input field in Shadow DOM with 'Testing Books' on book-app[apptitle='BOOKS'] #input
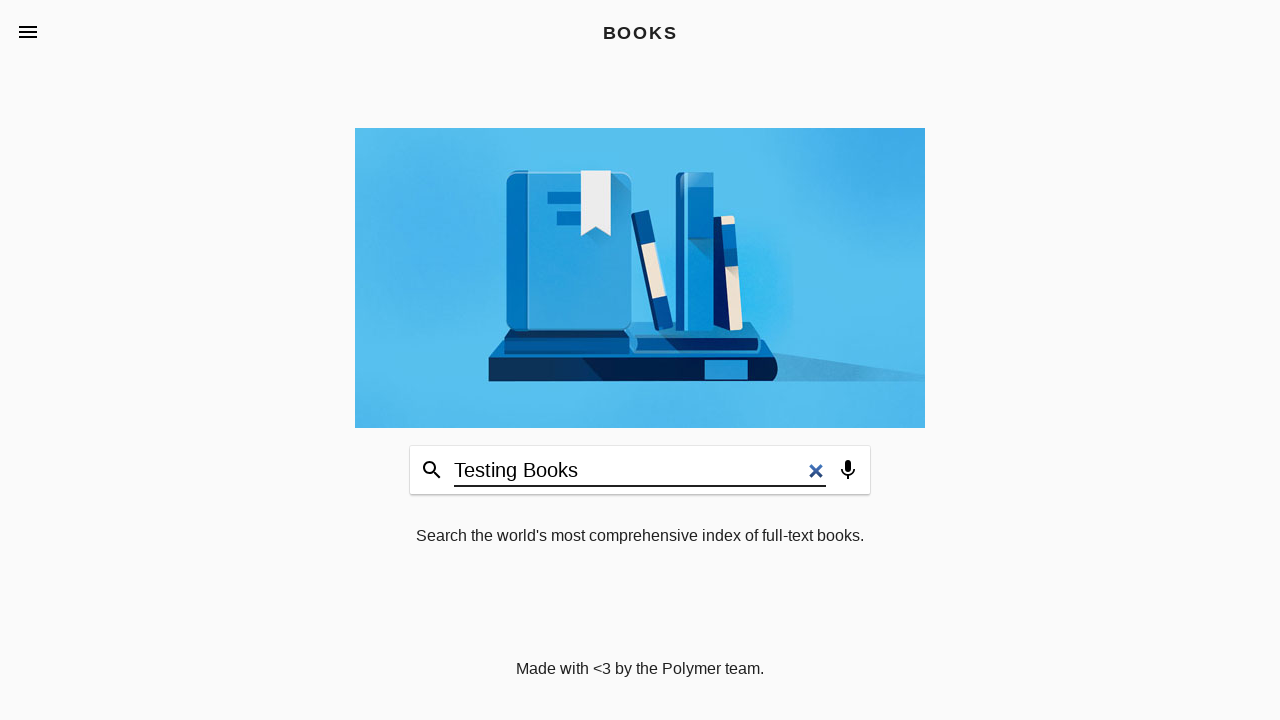

Waited for books description element to load
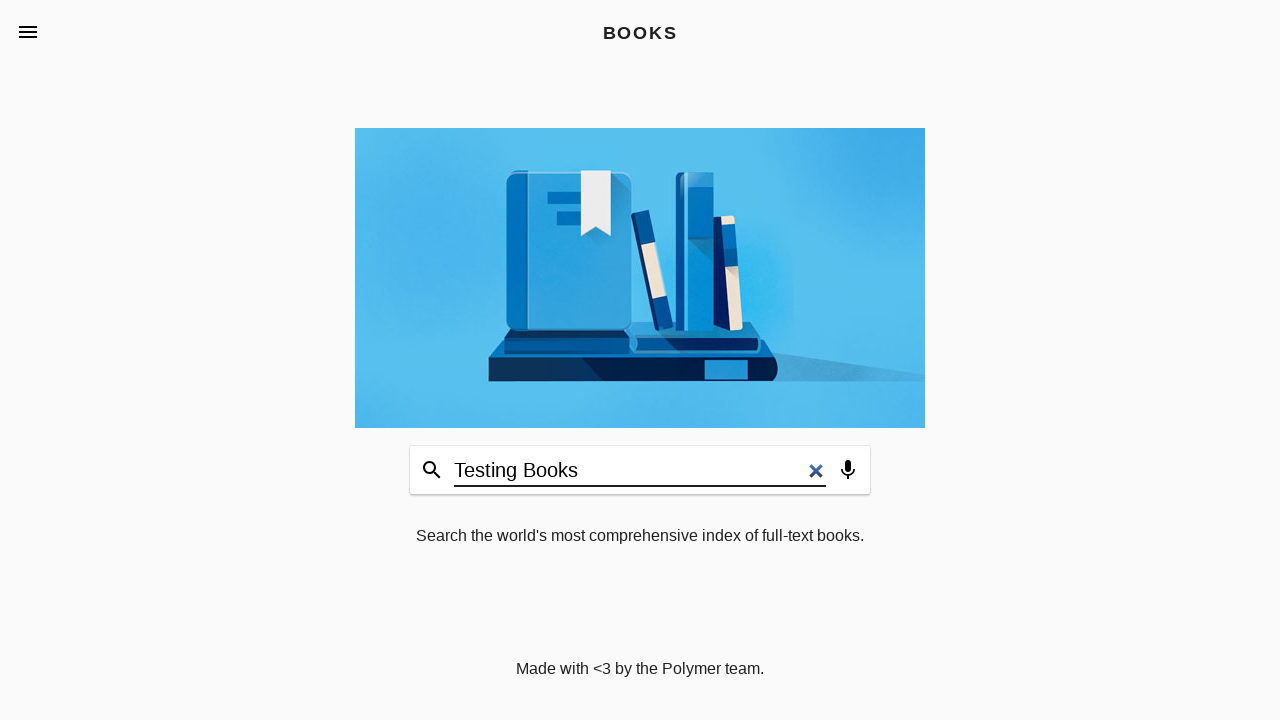

Retrieved header text content: 'Search the world's most comprehensive index of full-text books.'
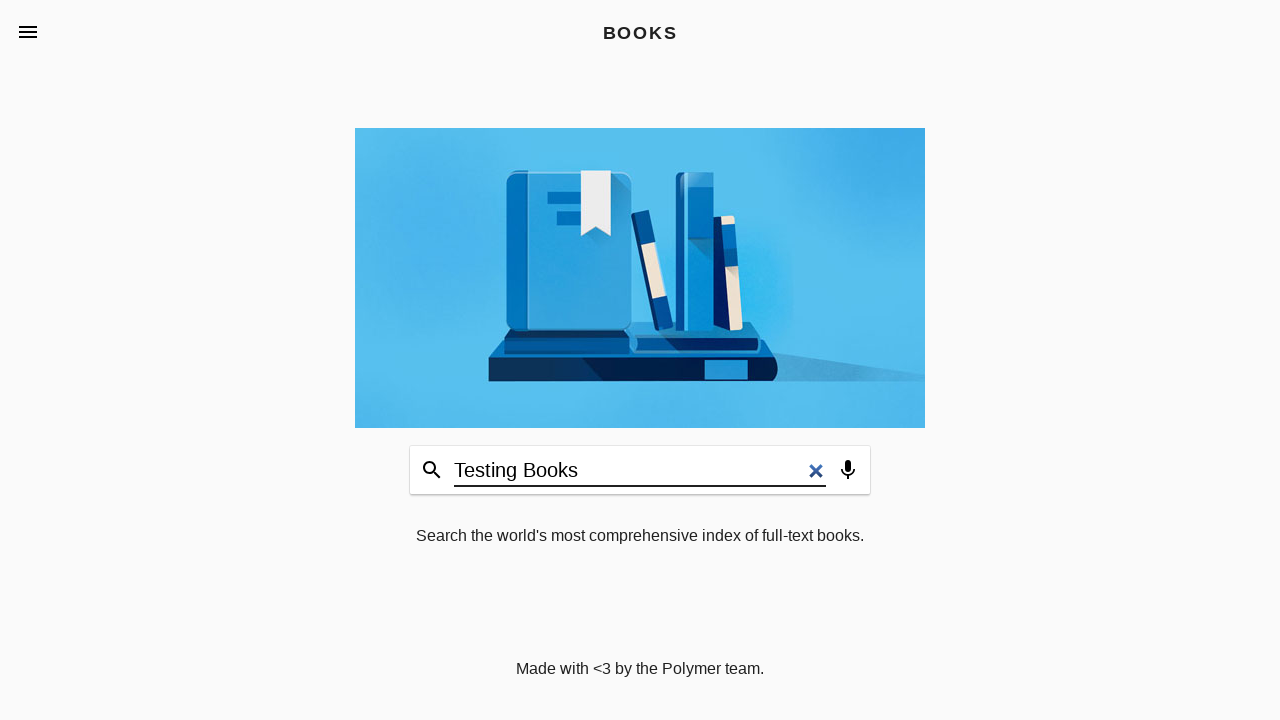

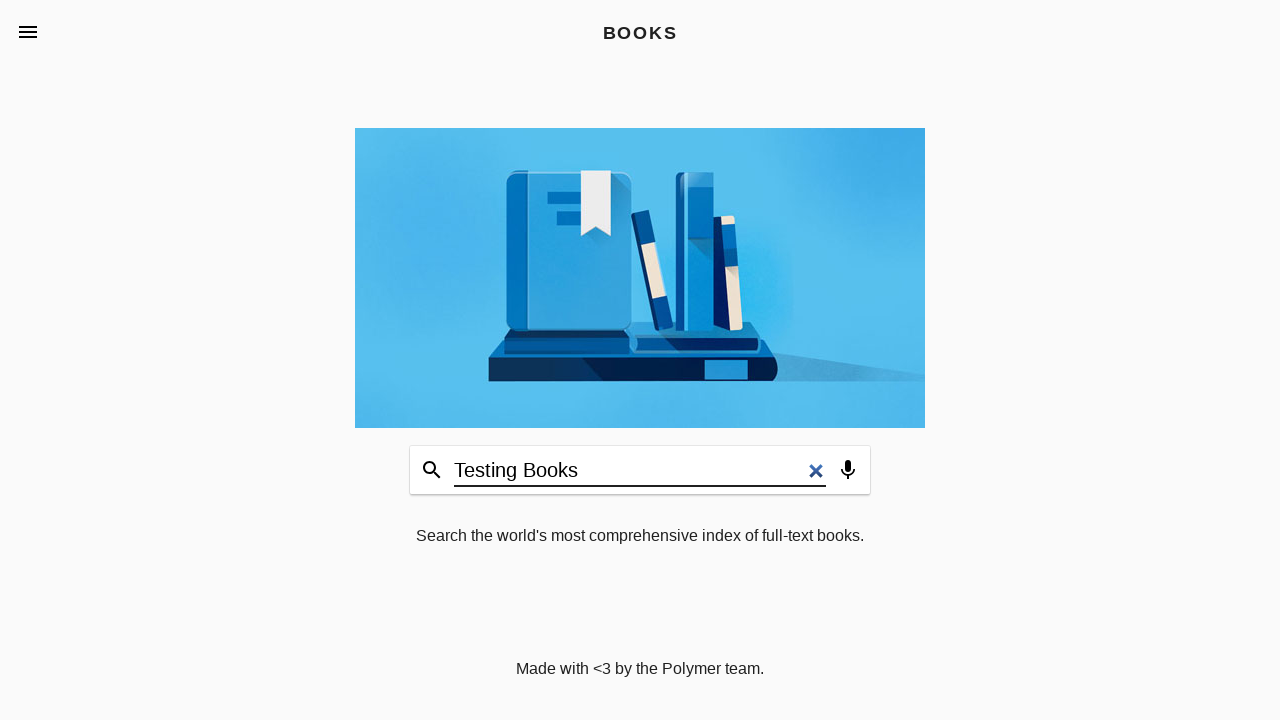